Tests clicking a link using CSS selector with text matching to navigate to Elemental Selenium

Starting URL: https://the-internet.herokuapp.com/

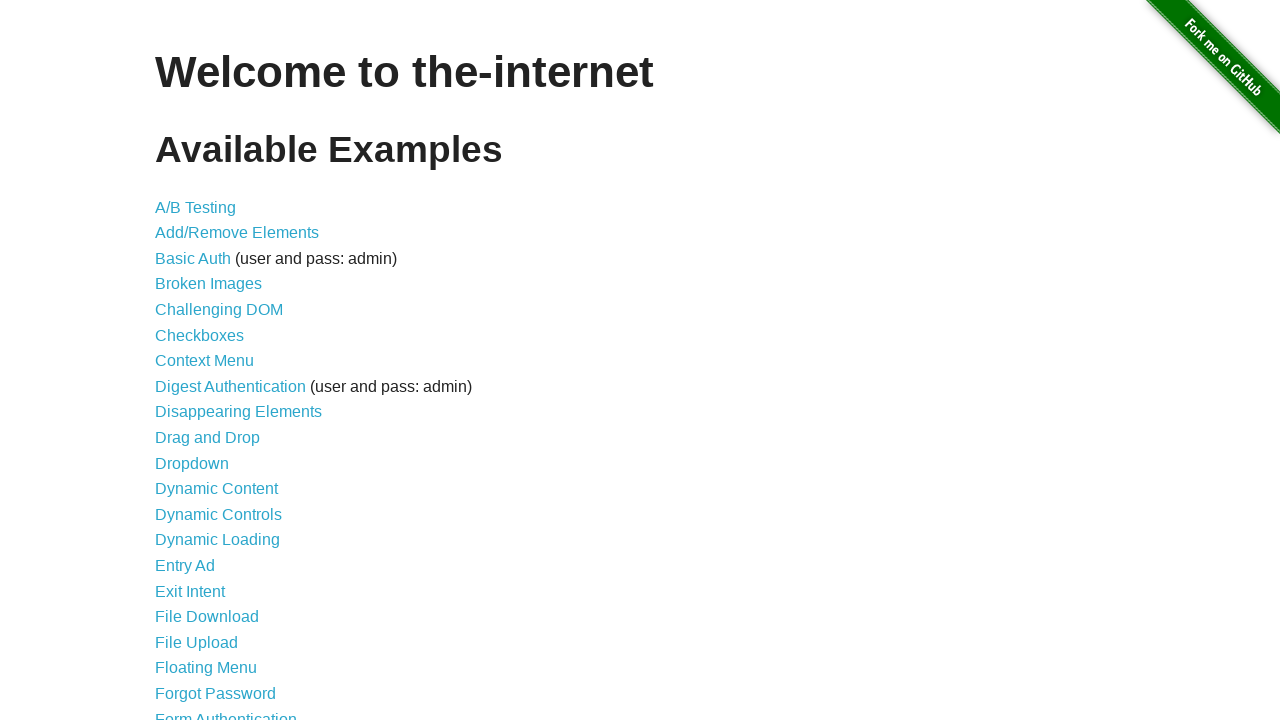

Clicked Elemental Selenium link using CSS selector with text matching at (684, 711) on a:has-text("Elemental Selenium")
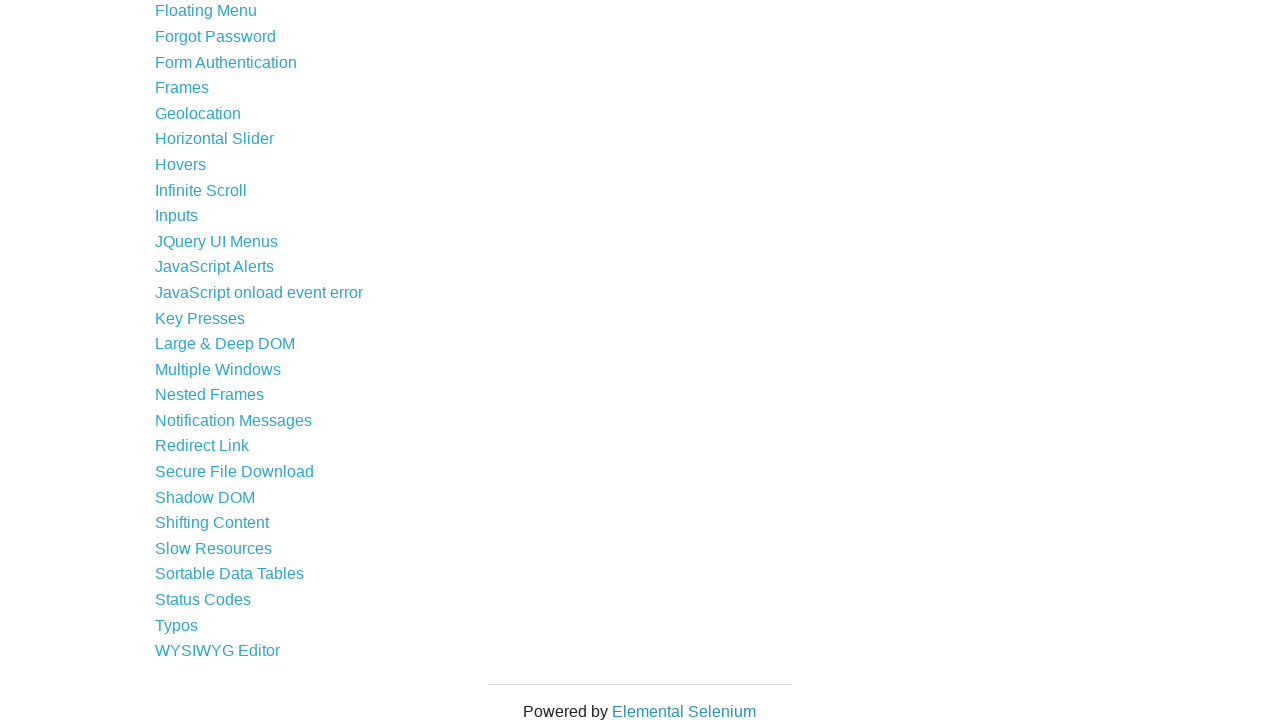

Waited for page to load after navigation
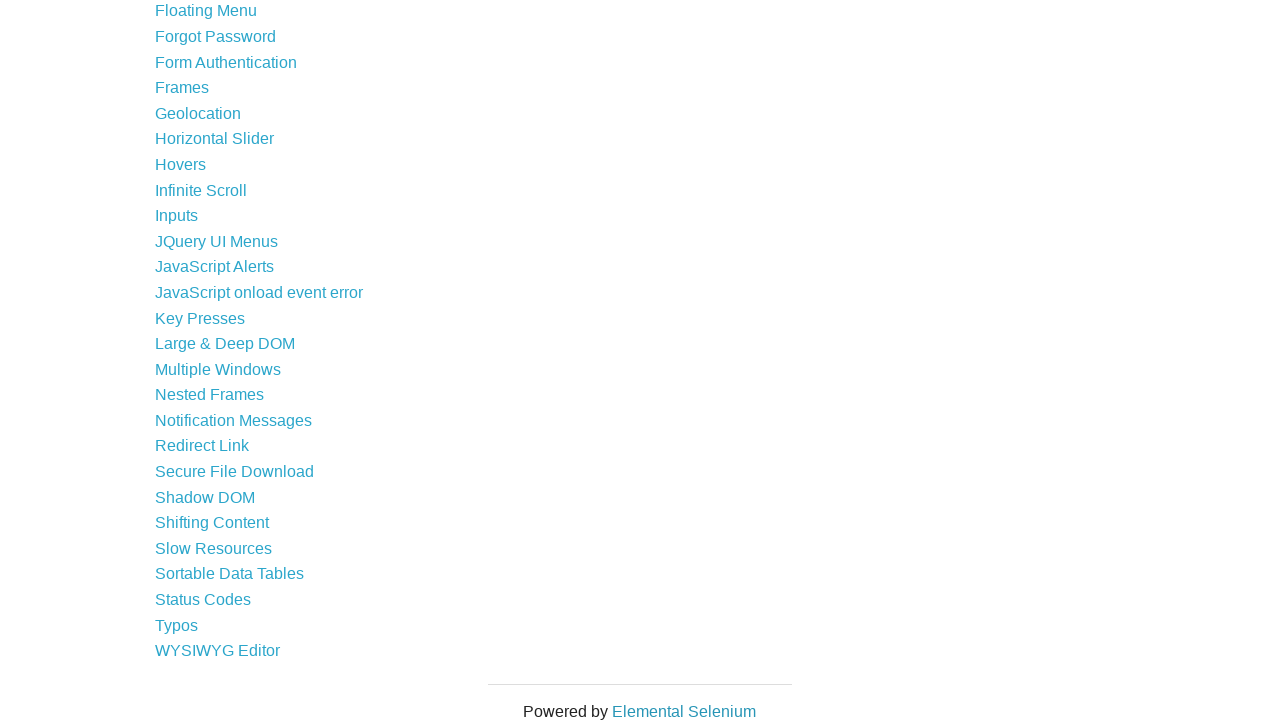

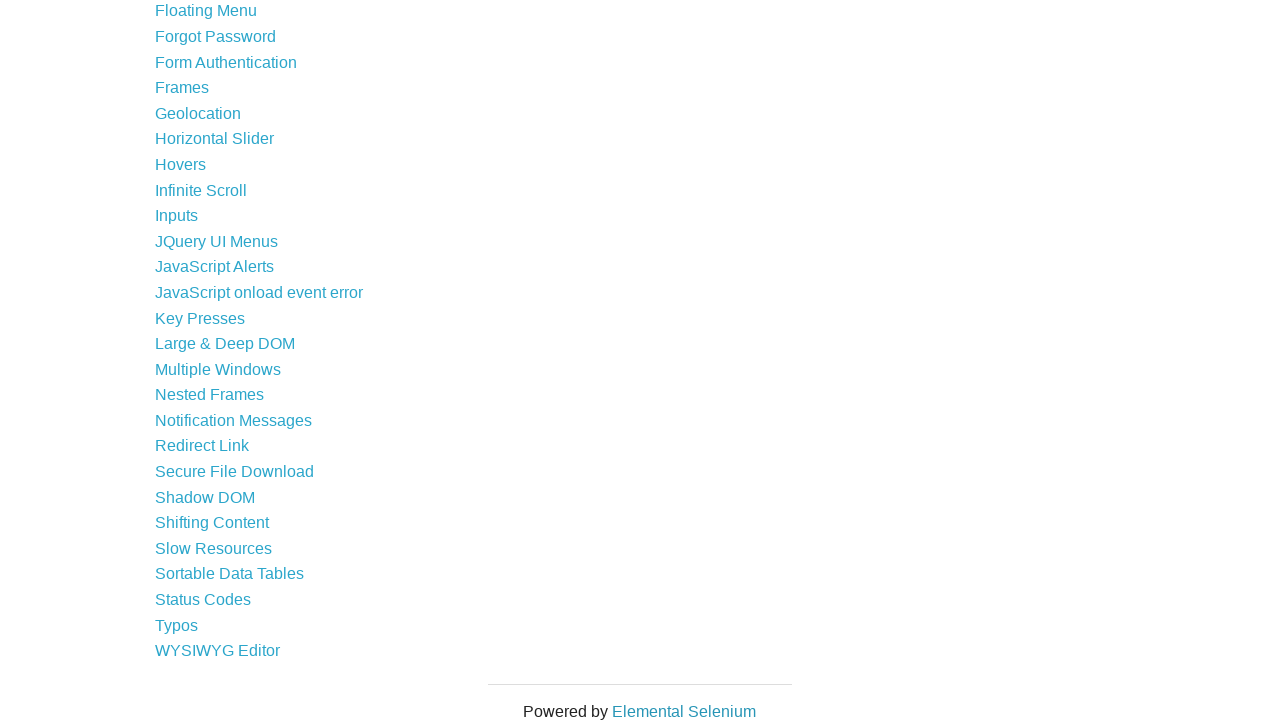